Tests auto-suggestive dropdown functionality by typing "IND" and selecting "India" from the suggested options

Starting URL: https://rahulshettyacademy.com/dropdownsPractise/

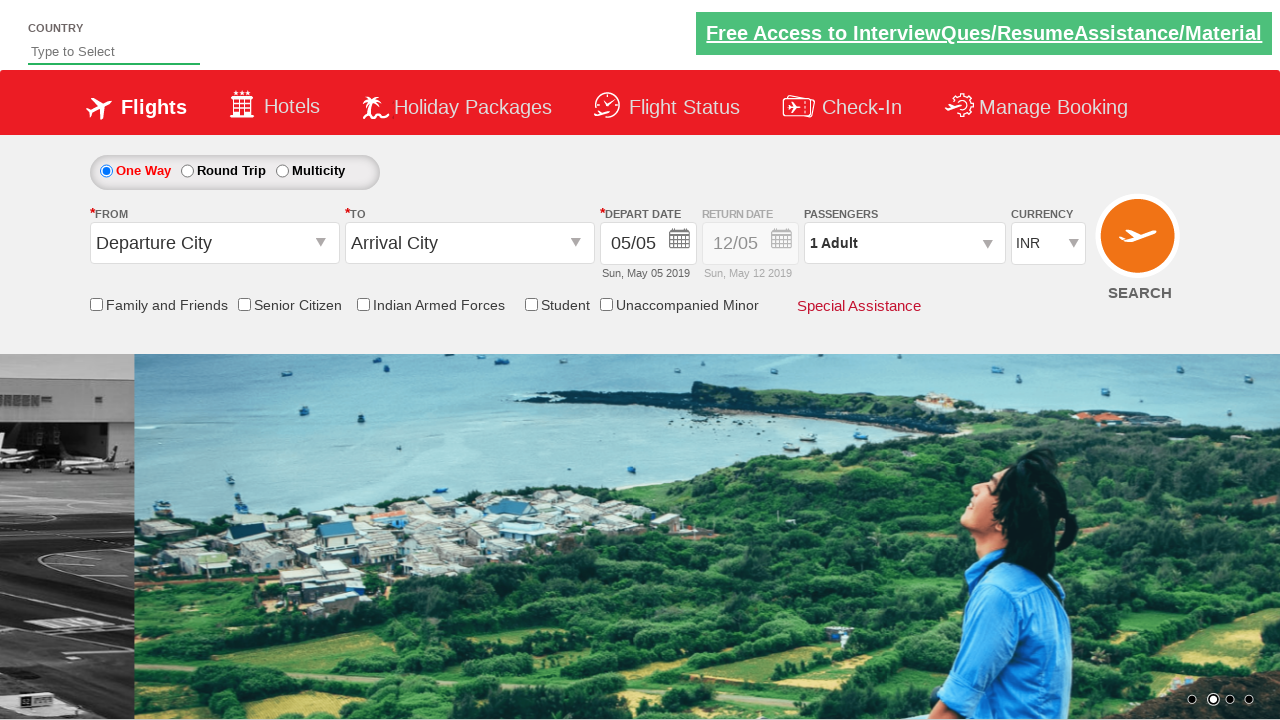

Clicked on the auto-suggest input field at (114, 52) on #autosuggest
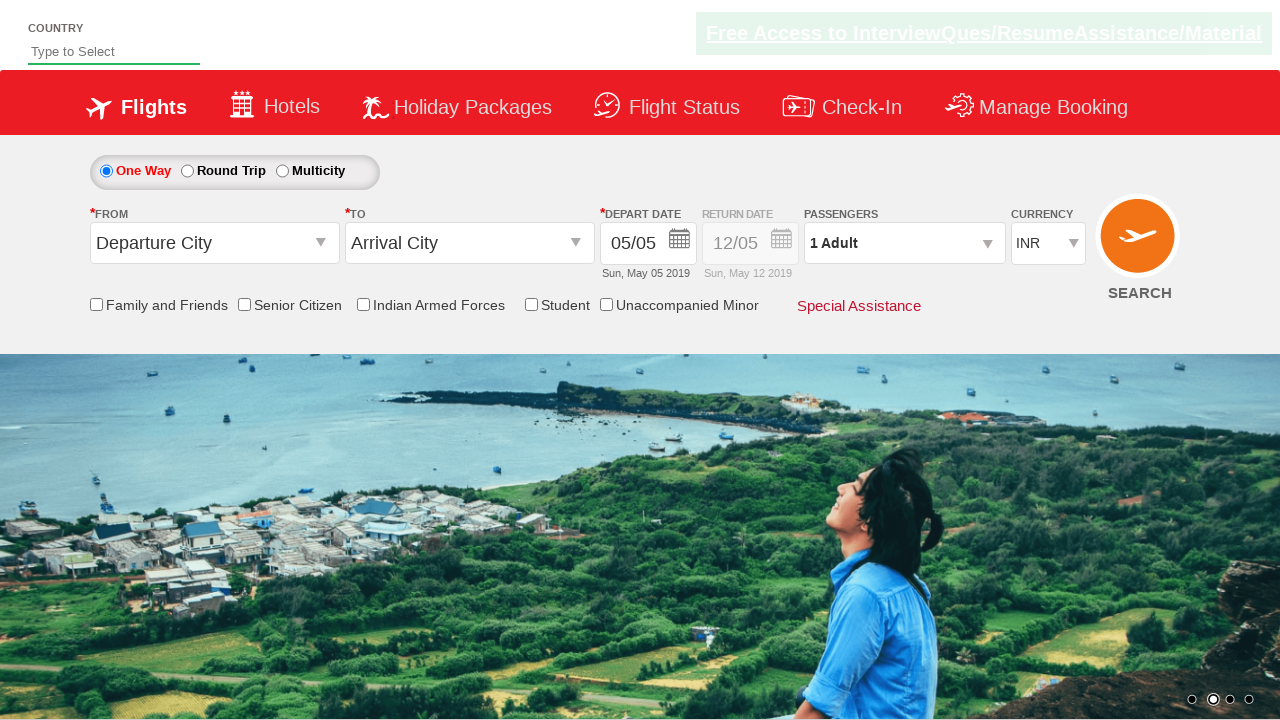

Typed 'IND' into the auto-suggest field to trigger suggestions on #autosuggest
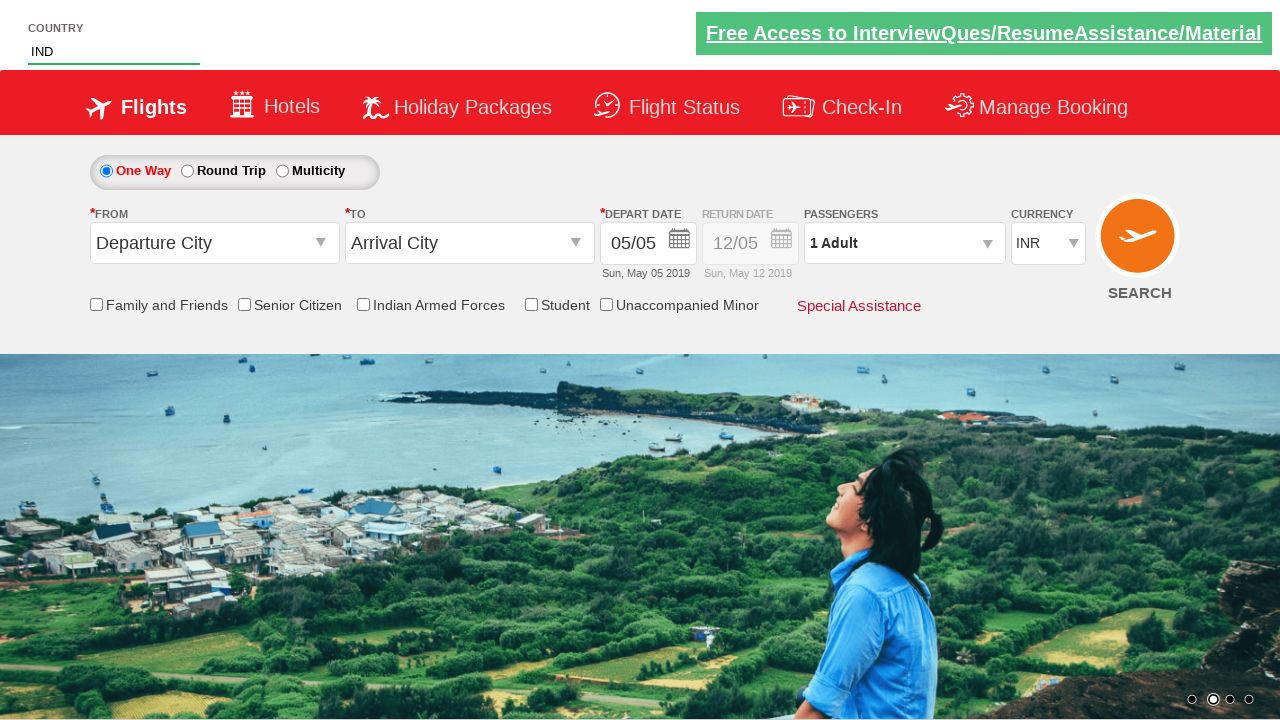

Waited for suggestion dropdown options to appear
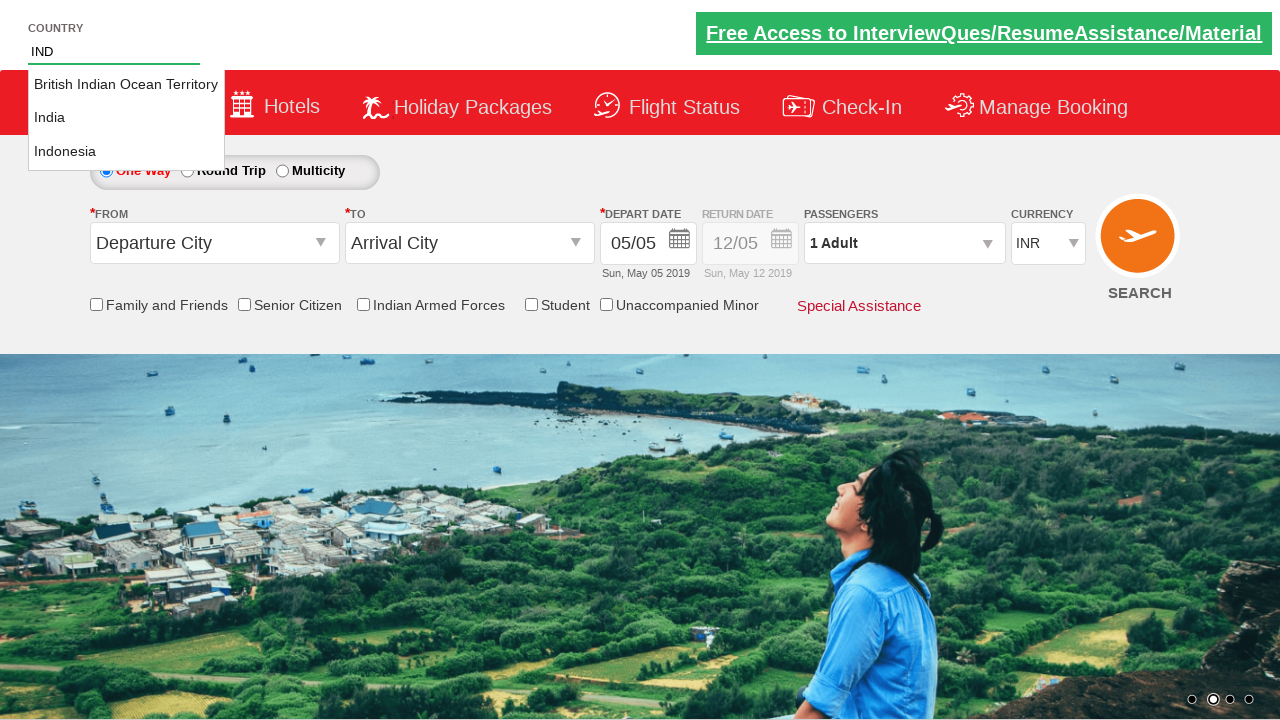

Found and clicked 'India' from the suggested options at (126, 118) on xpath=//li//a[@class='ui-corner-all'] >> nth=1
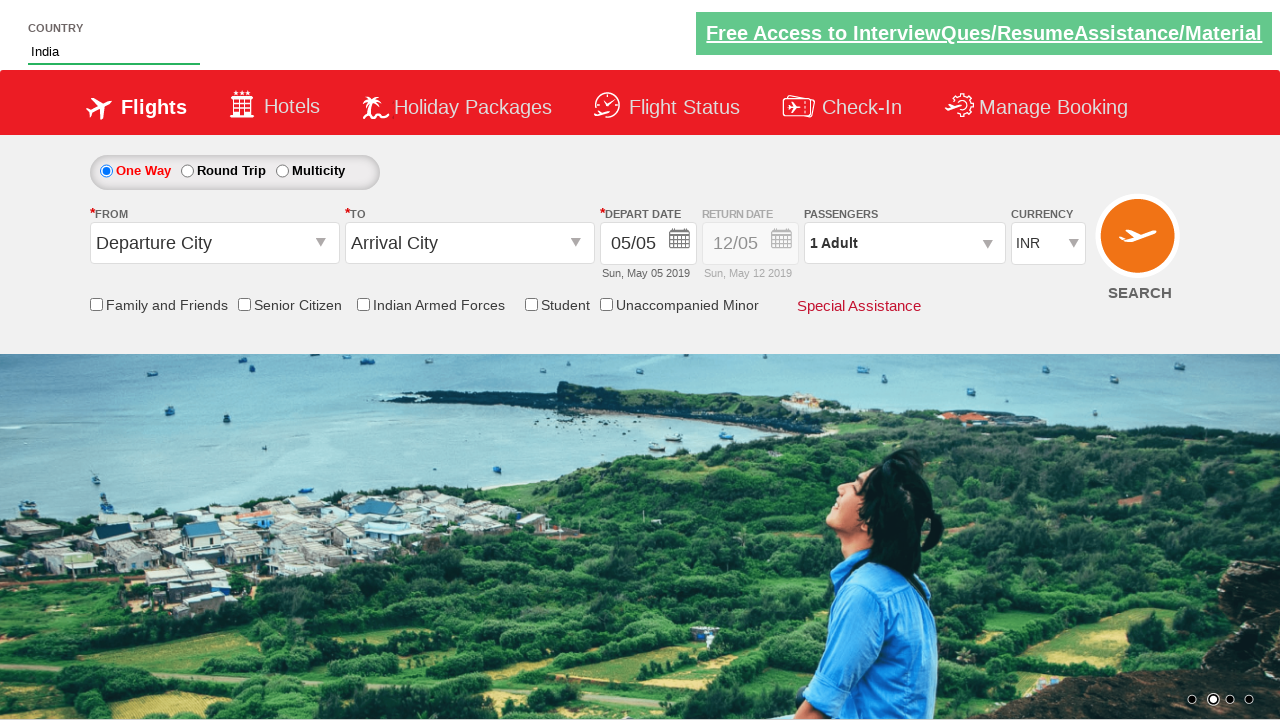

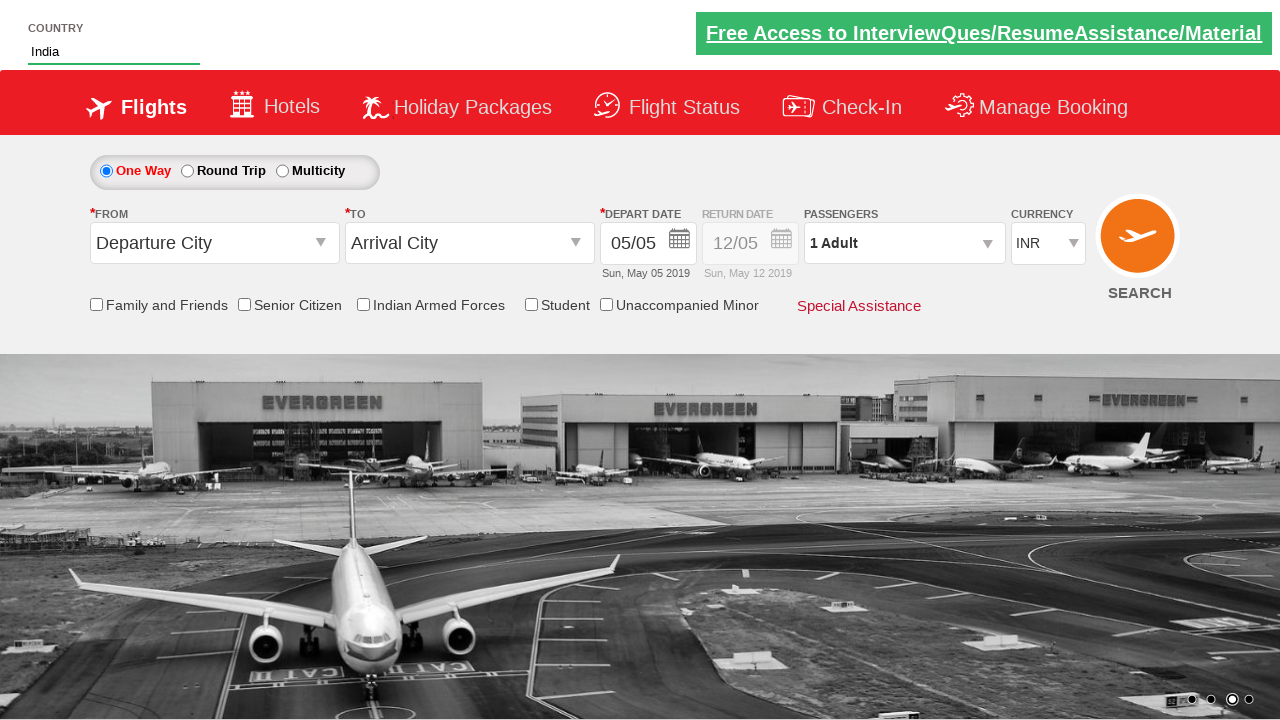